Tests horizontal slider functionality by pressing the right arrow key multiple times to increase the slider value

Starting URL: http://the-internet.herokuapp.com/horizontal_slider

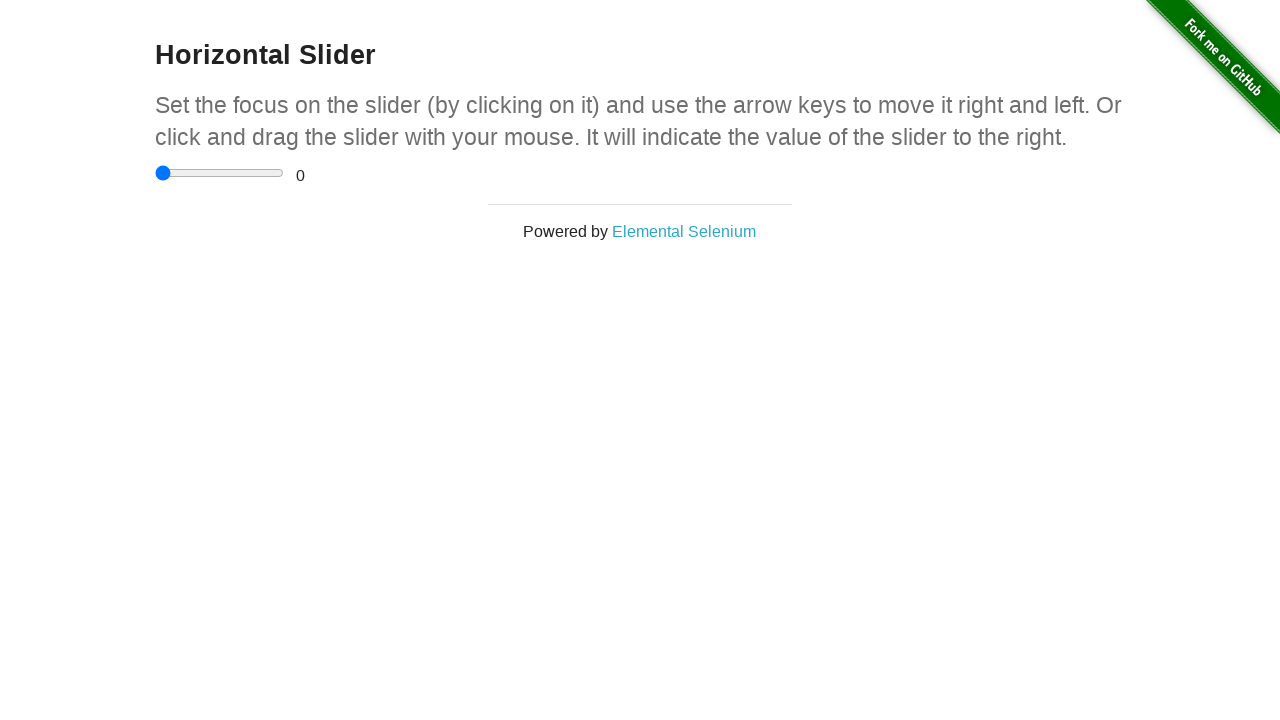

Located the horizontal slider element
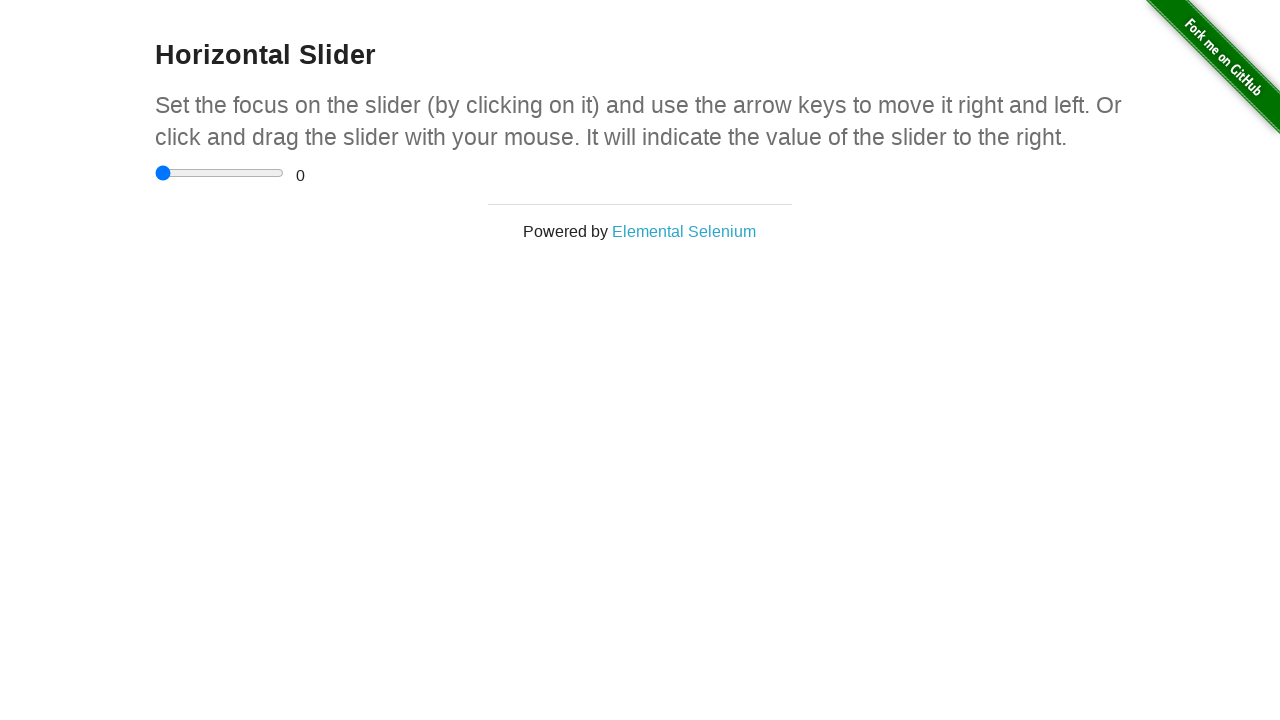

Pressed ArrowRight key on slider (1/6) on input[type='range']
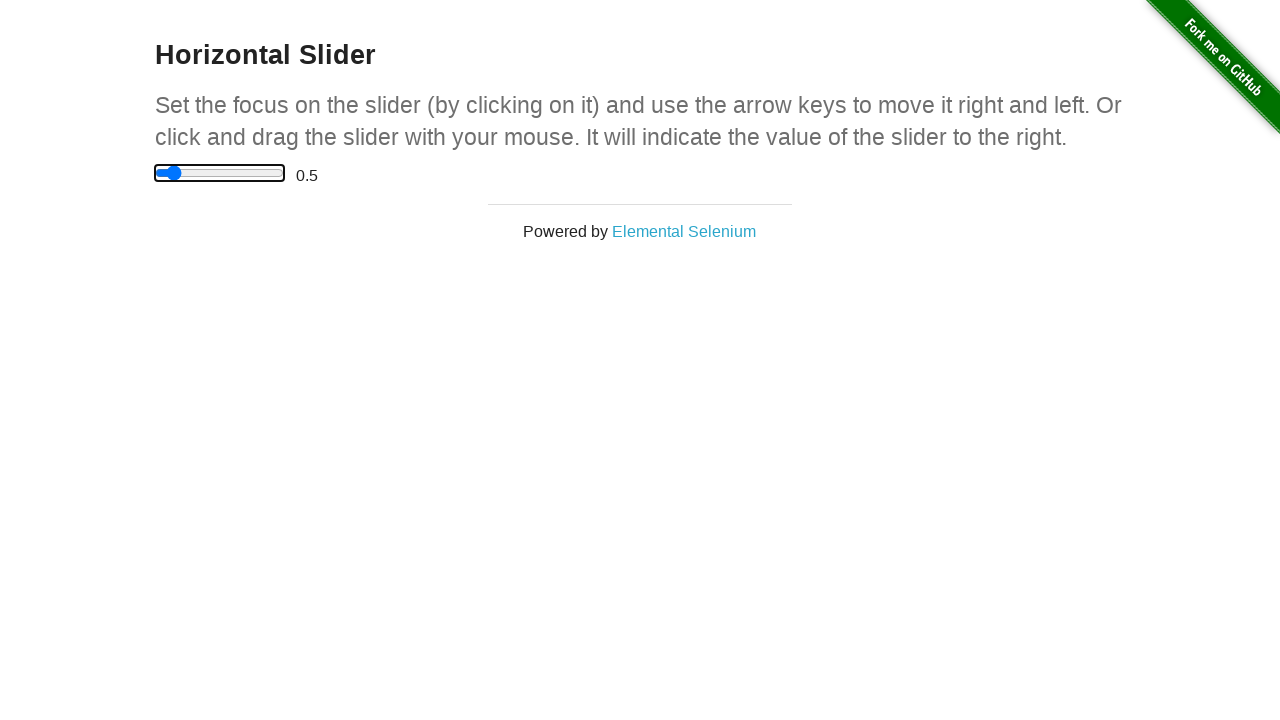

Pressed ArrowRight key on slider (2/6) on input[type='range']
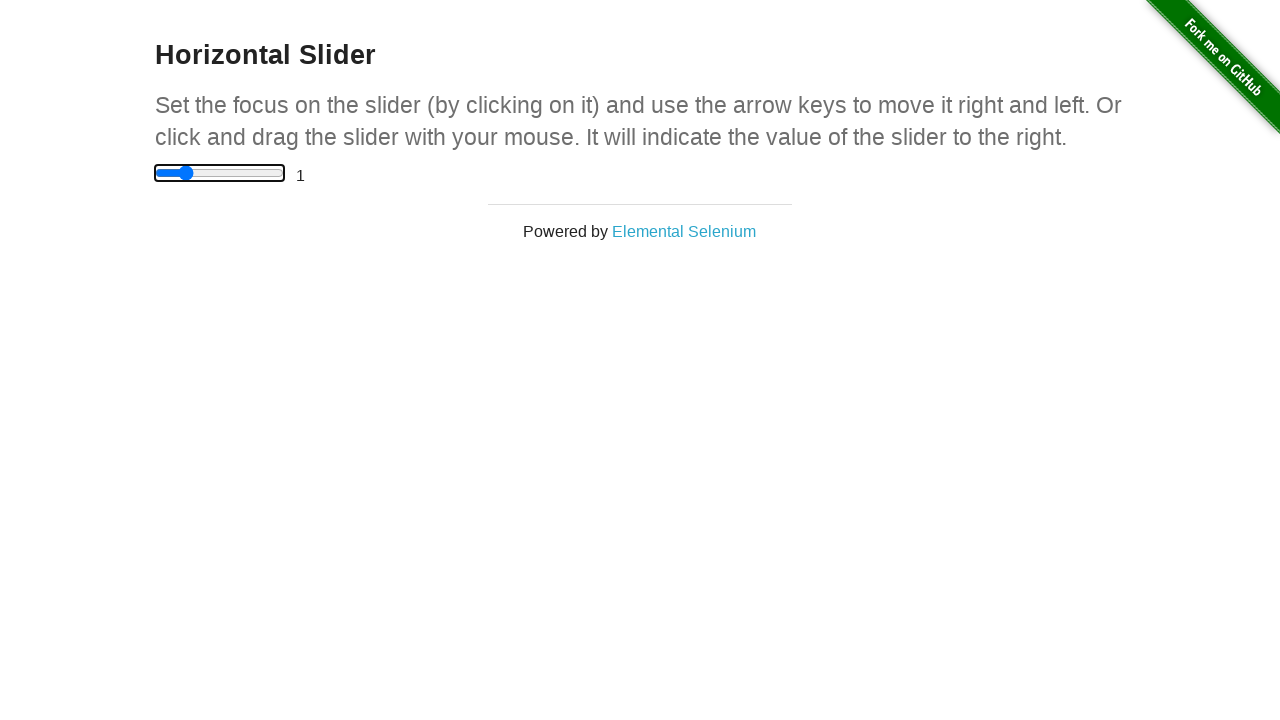

Pressed ArrowRight key on slider (3/6) on input[type='range']
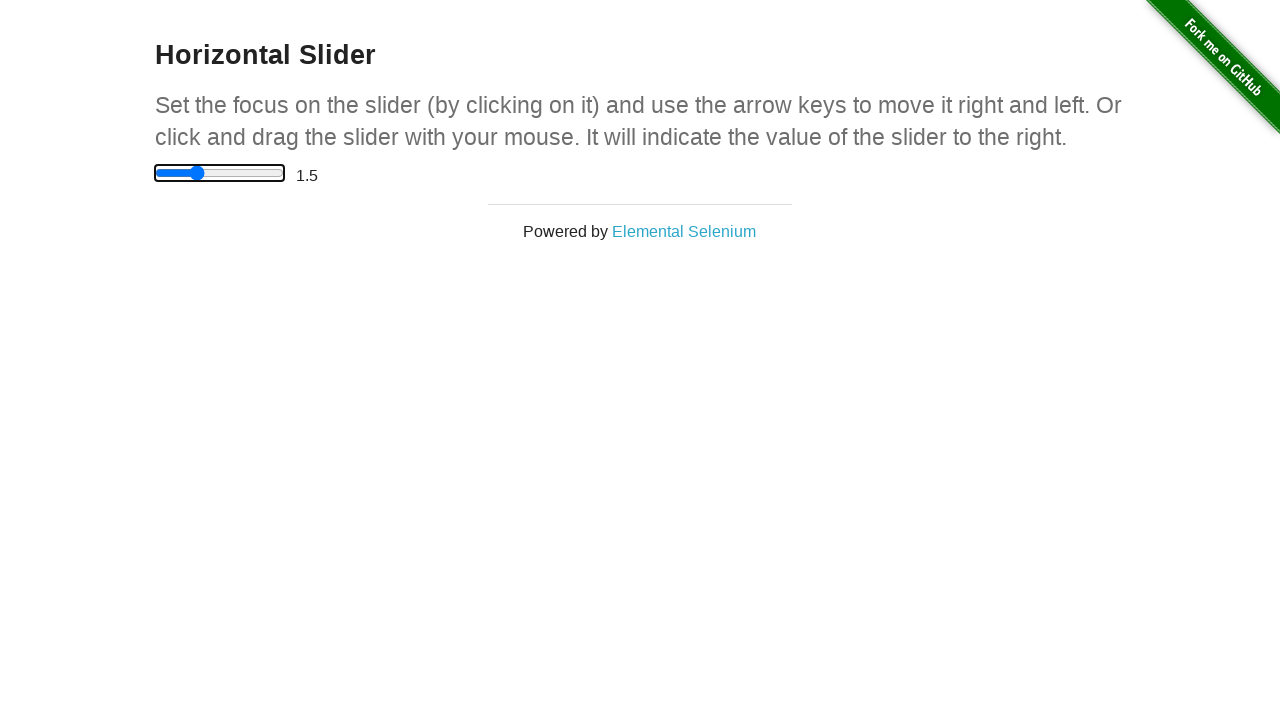

Pressed ArrowRight key on slider (4/6) on input[type='range']
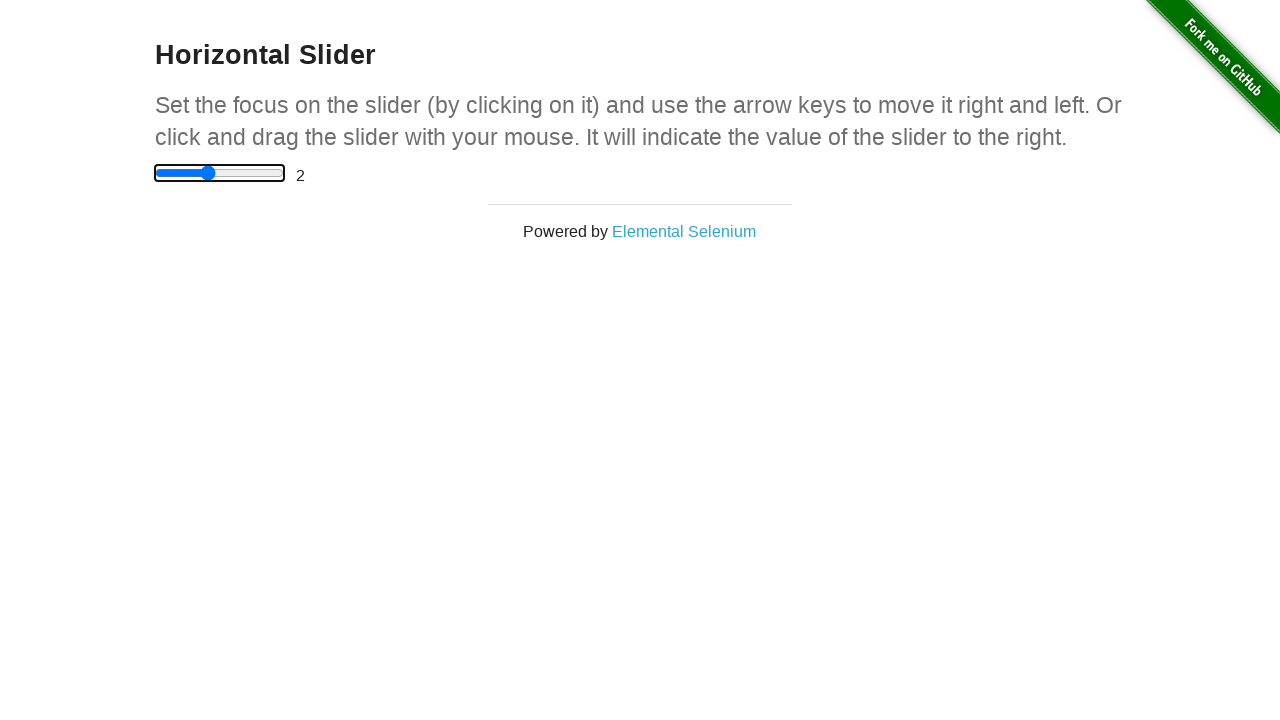

Pressed ArrowRight key on slider (5/6) on input[type='range']
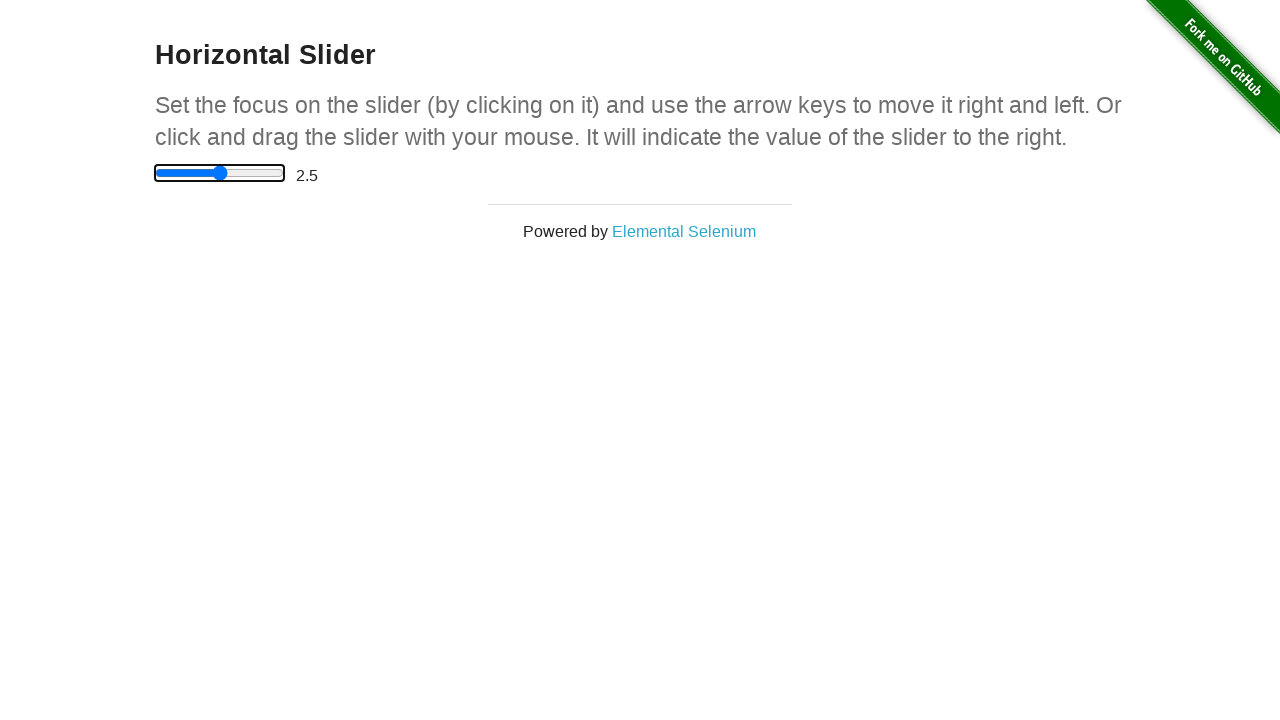

Pressed ArrowRight key on slider (6/6) on input[type='range']
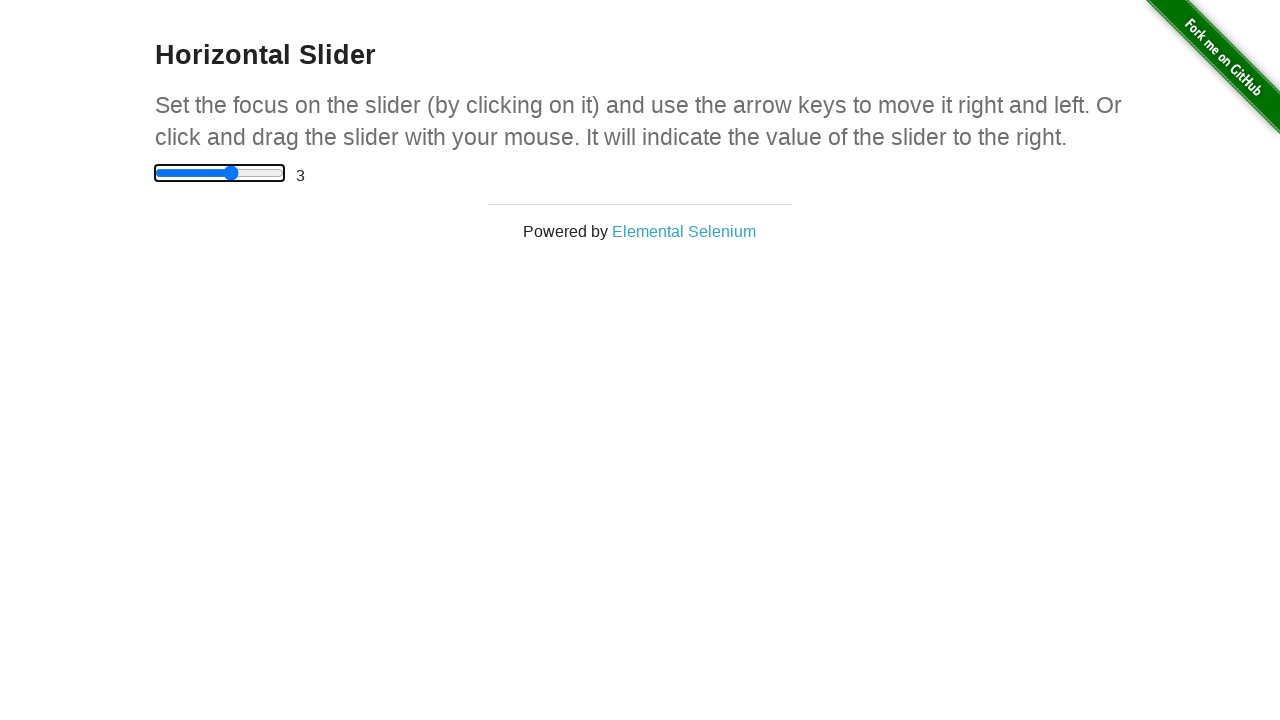

Waited 500ms for slider UI to update
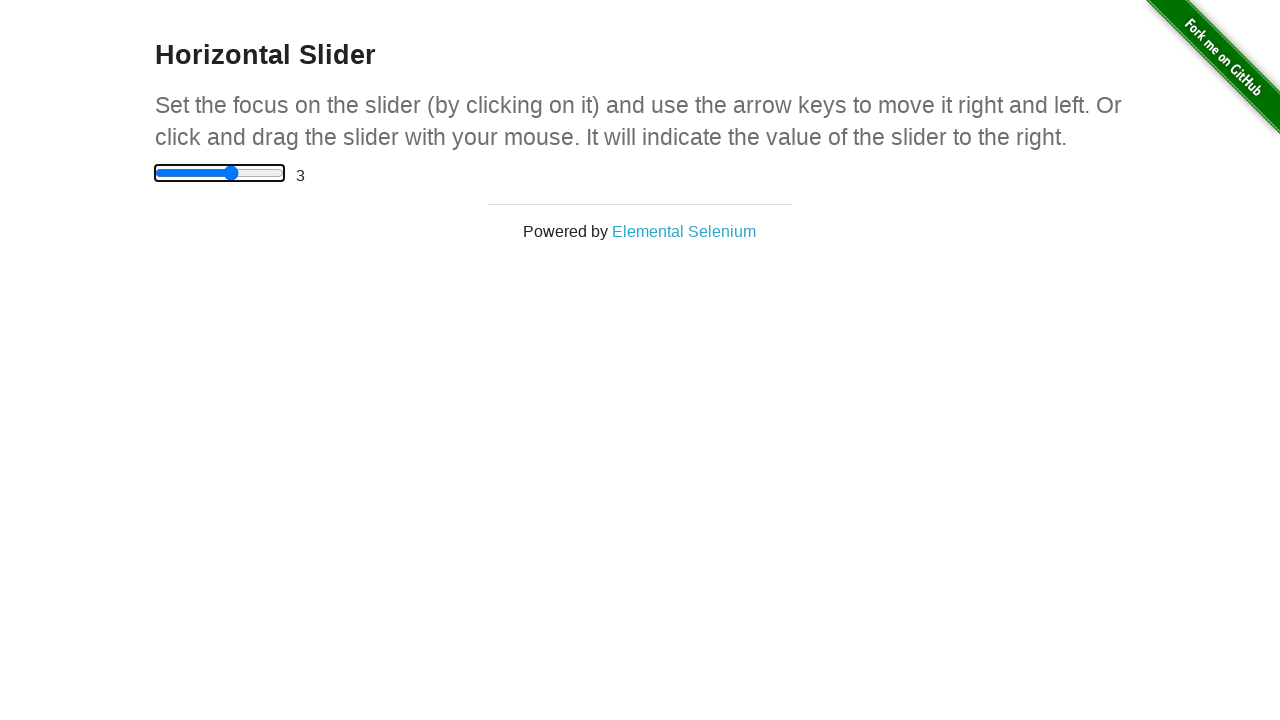

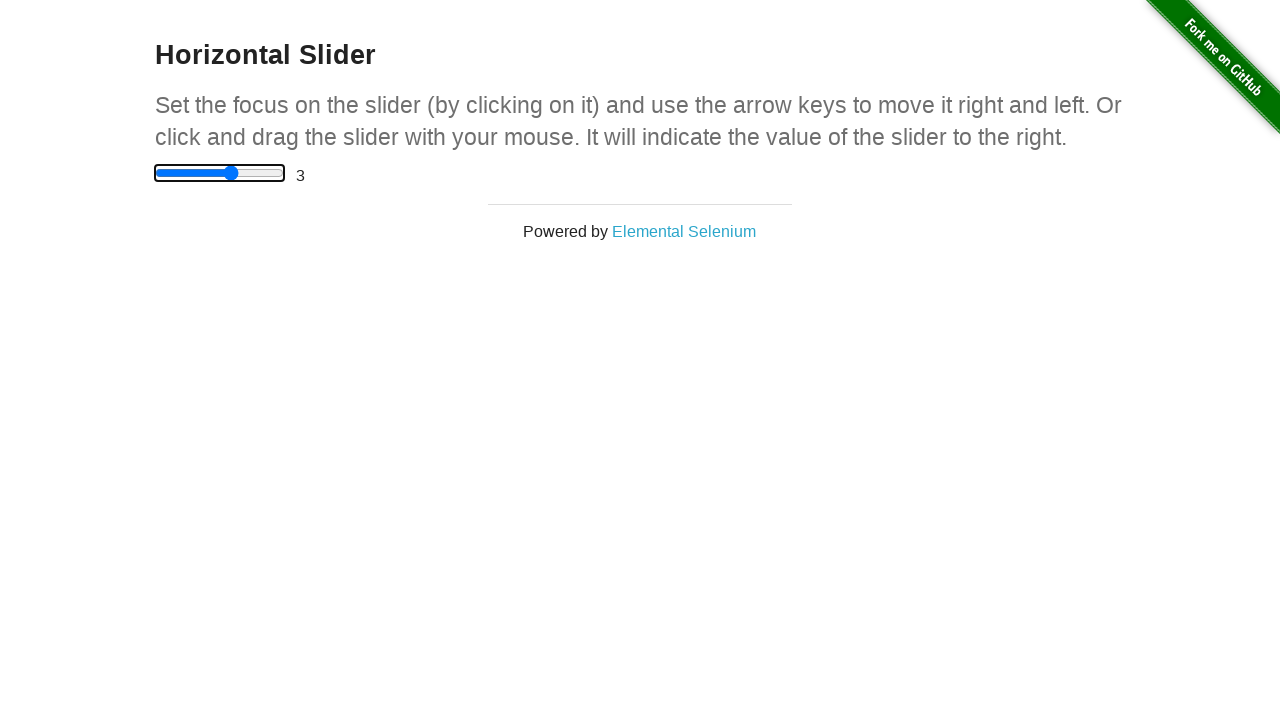